Tests entering text in a JavaScript prompt dialog and verifying the entered text is displayed

Starting URL: https://the-internet.herokuapp.com/javascript_alerts

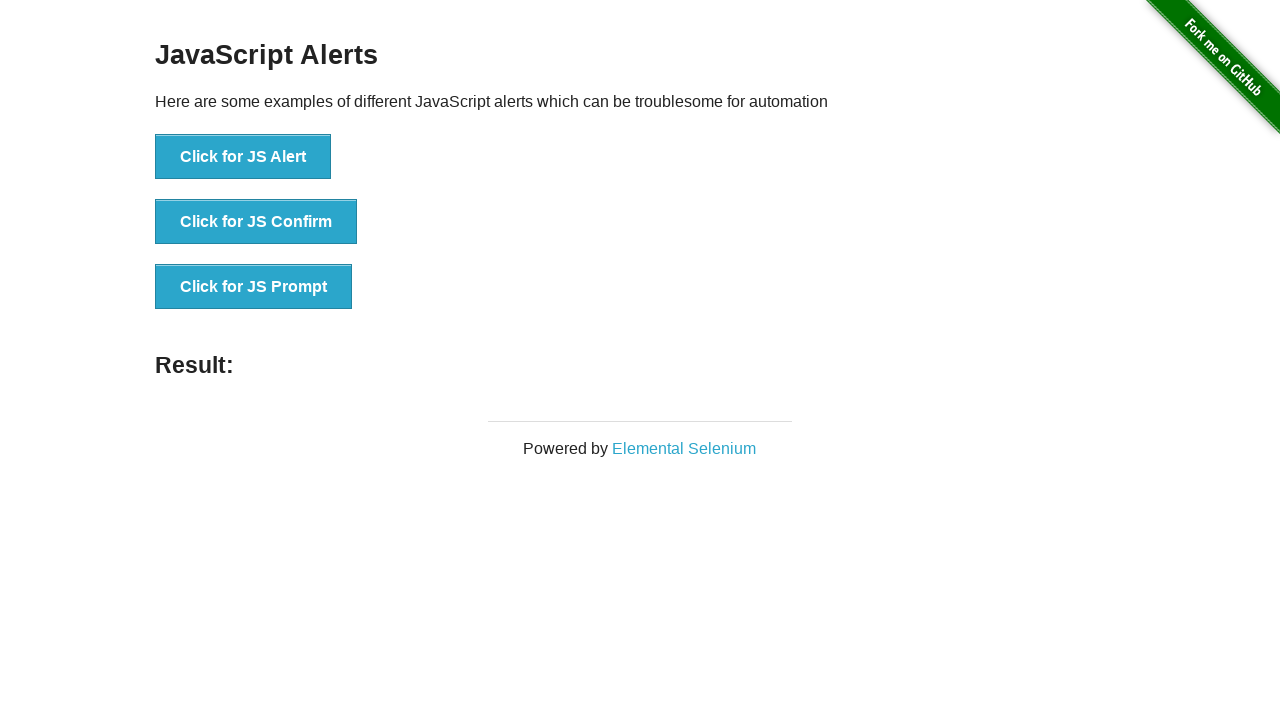

Set up dialog handler to accept prompt with text 'I love Selenium'
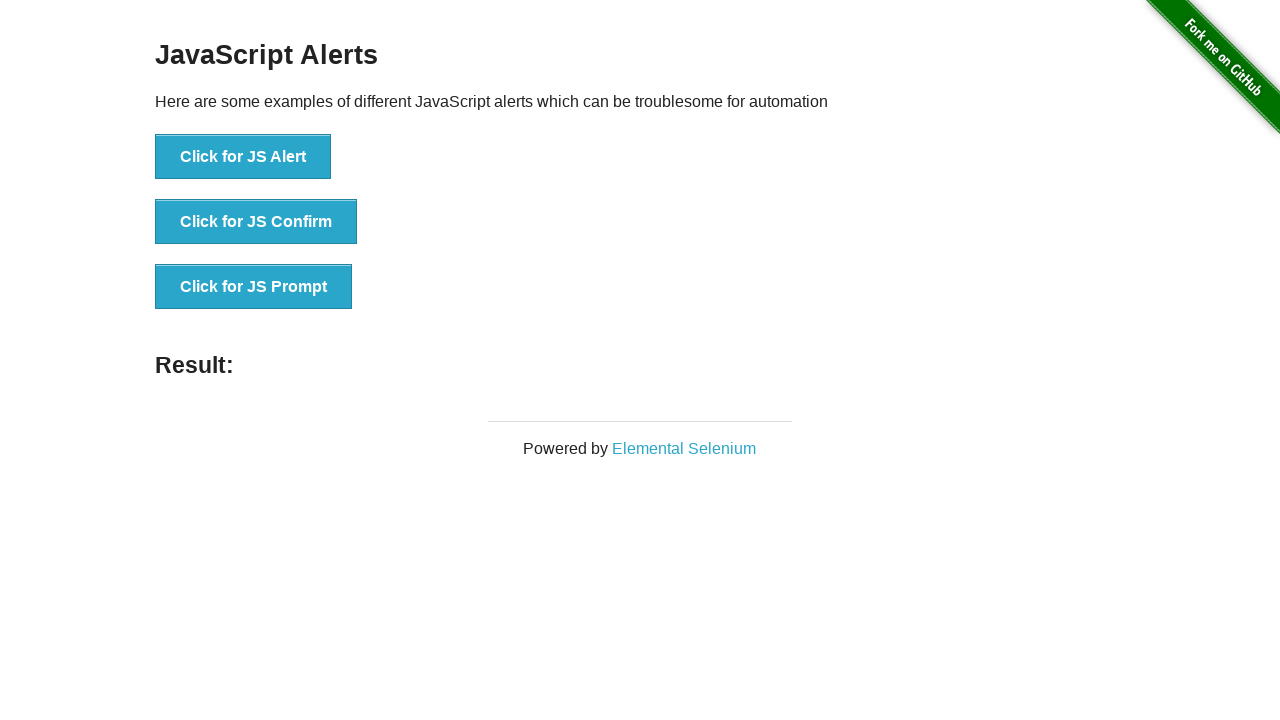

Clicked JS Prompt button to trigger the prompt dialog at (254, 287) on xpath=//button[contains(@onclick,'jsPrompt')]
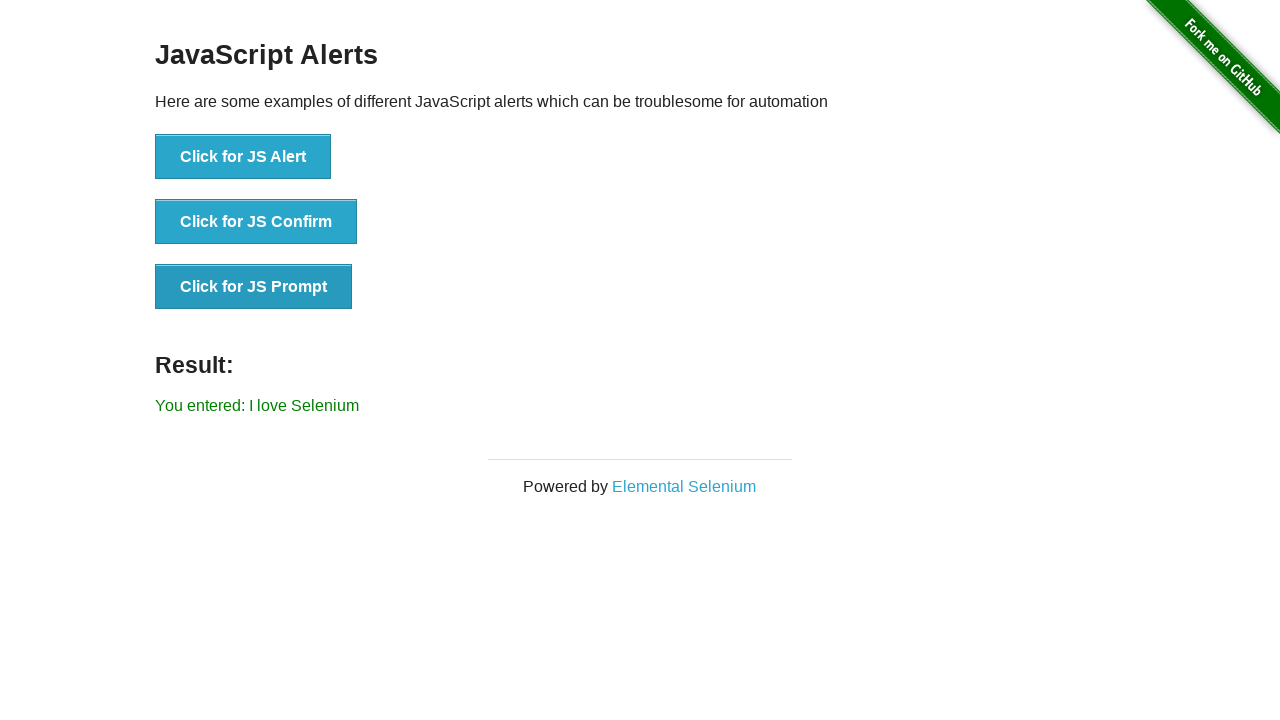

Waited for result message to appear on the page
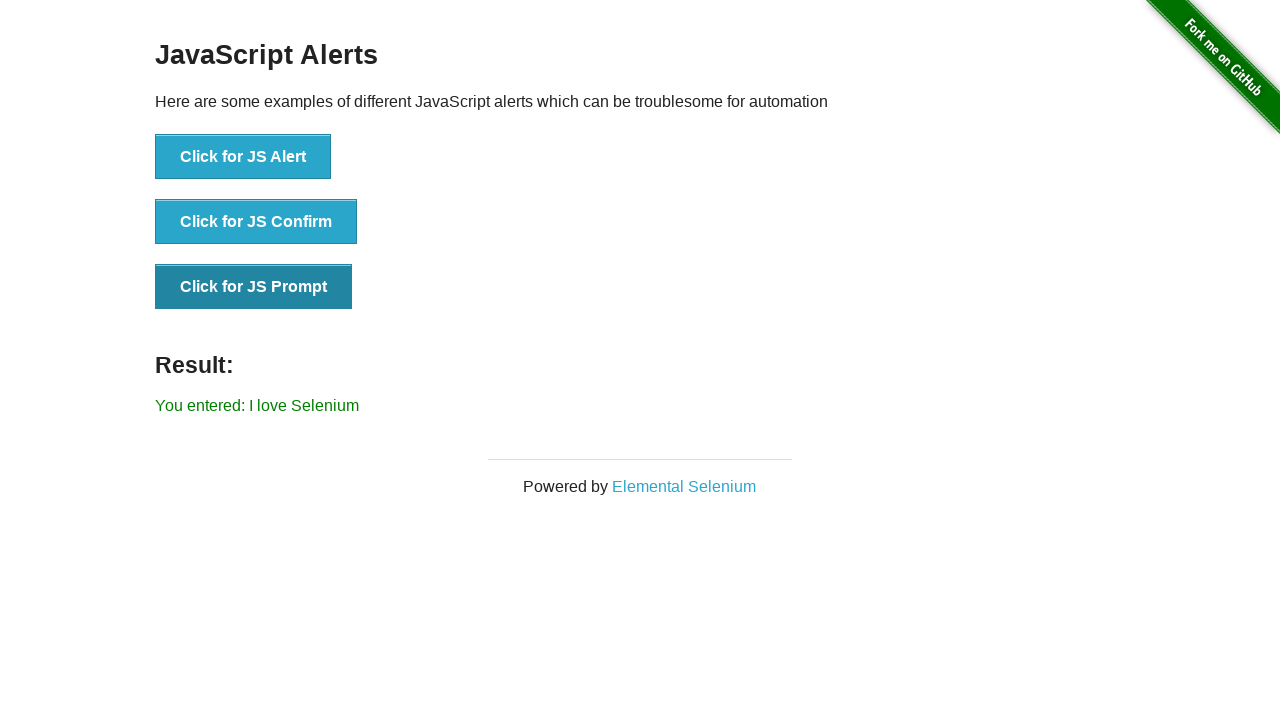

Verified that result message displays 'You entered: I love Selenium'
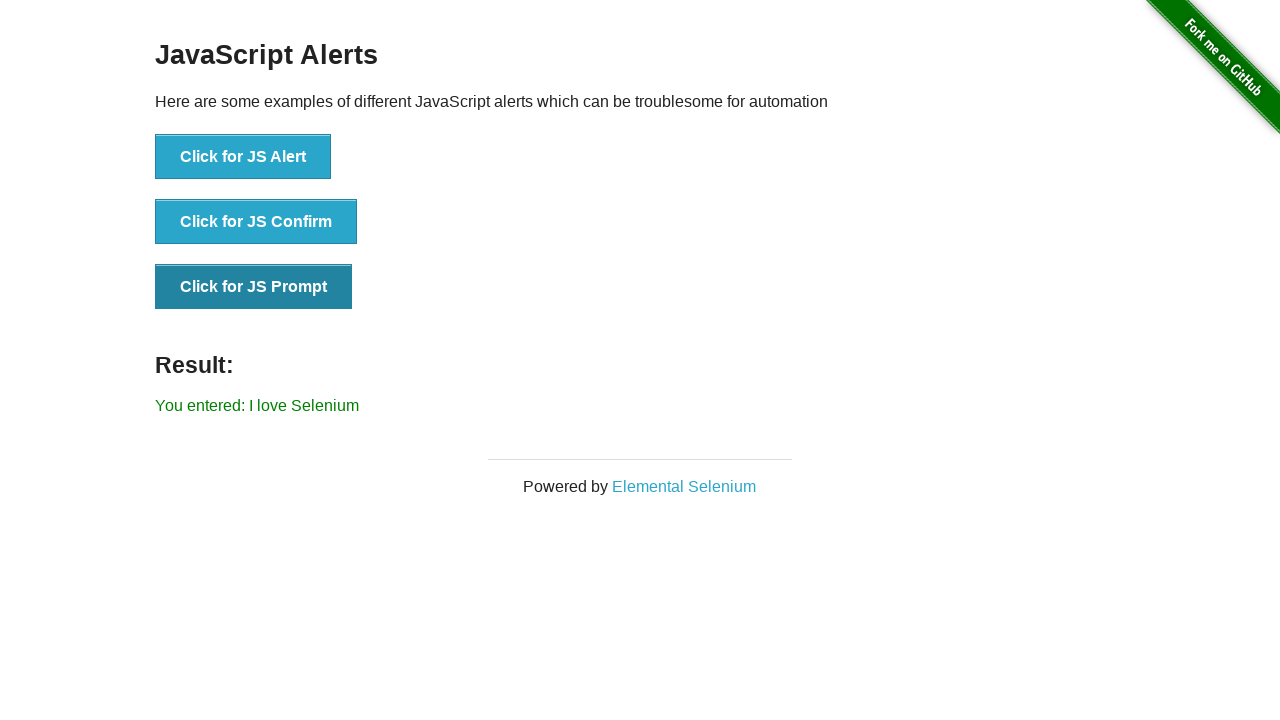

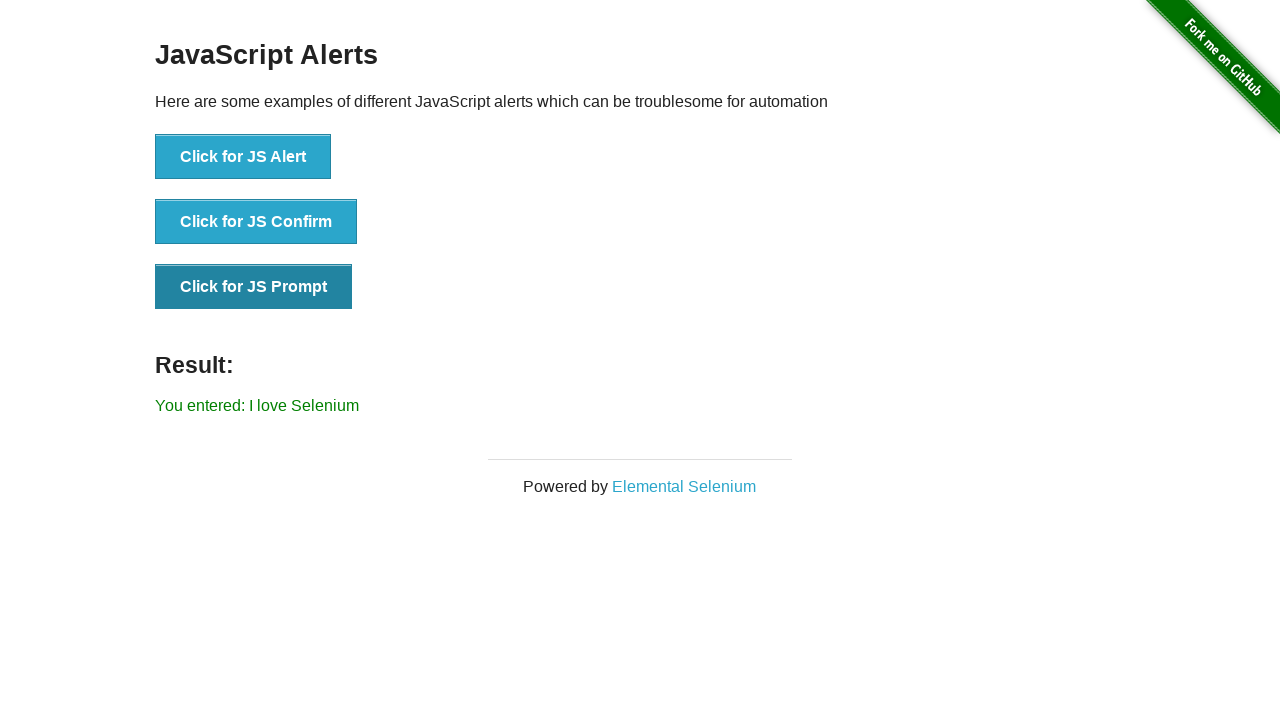